Tests an e-commerce site's search and add-to-cart functionality by searching for products, verifying results count, and adding items containing "Stra" to the cart

Starting URL: https://rahulshettyacademy.com/seleniumPractise/#/

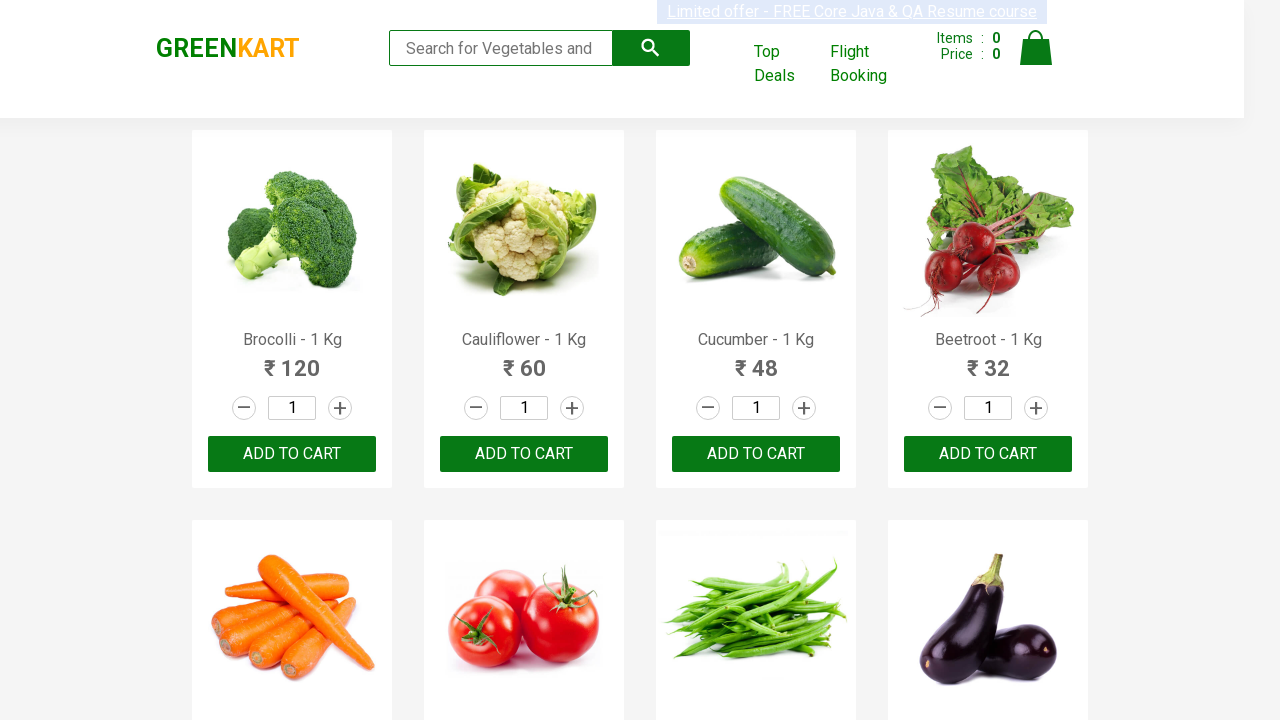

Filled search field with 'be' on .search-keyword
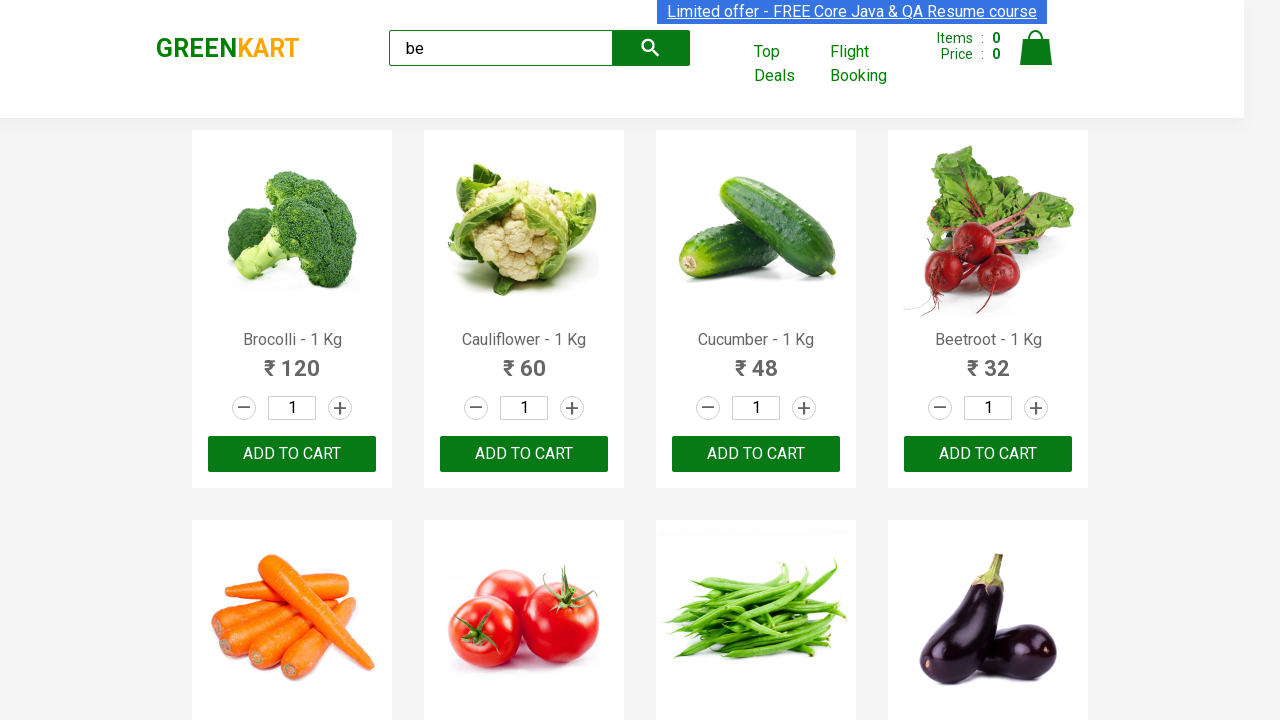

Products filtered and visible on page
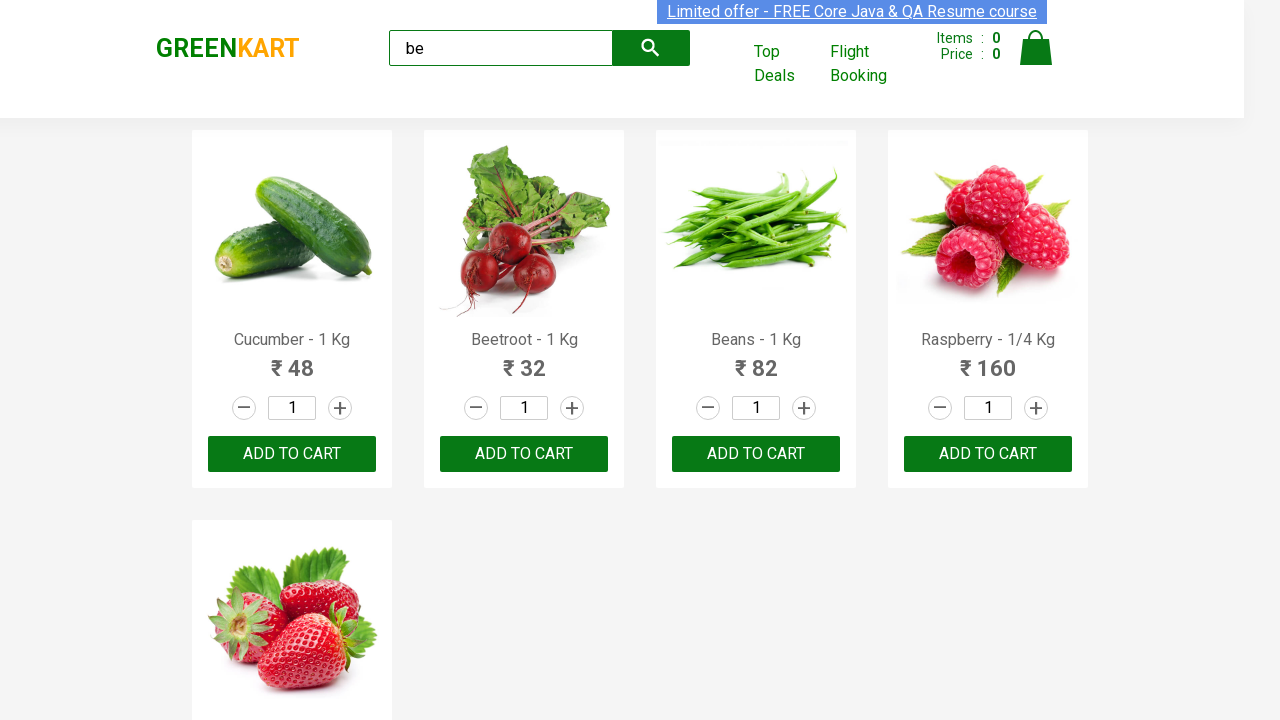

Retrieved all product elements from the page
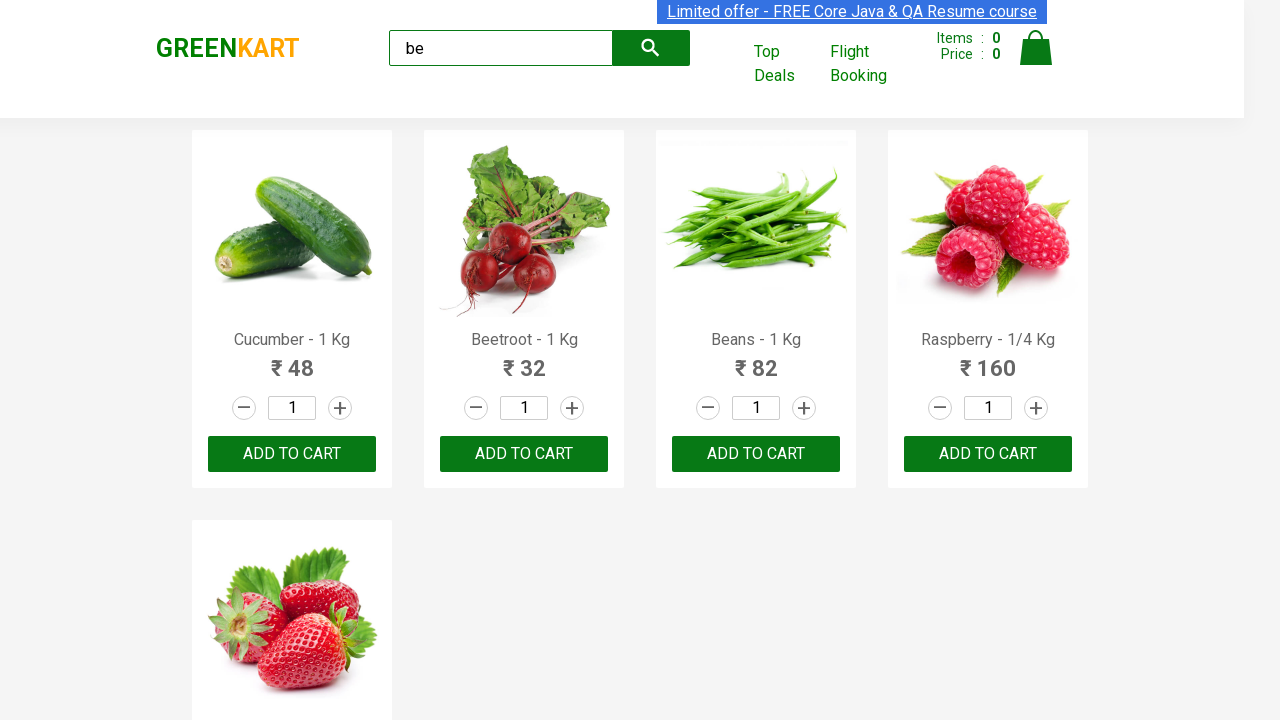

Retrieved product name: Cucumber - 1 Kg
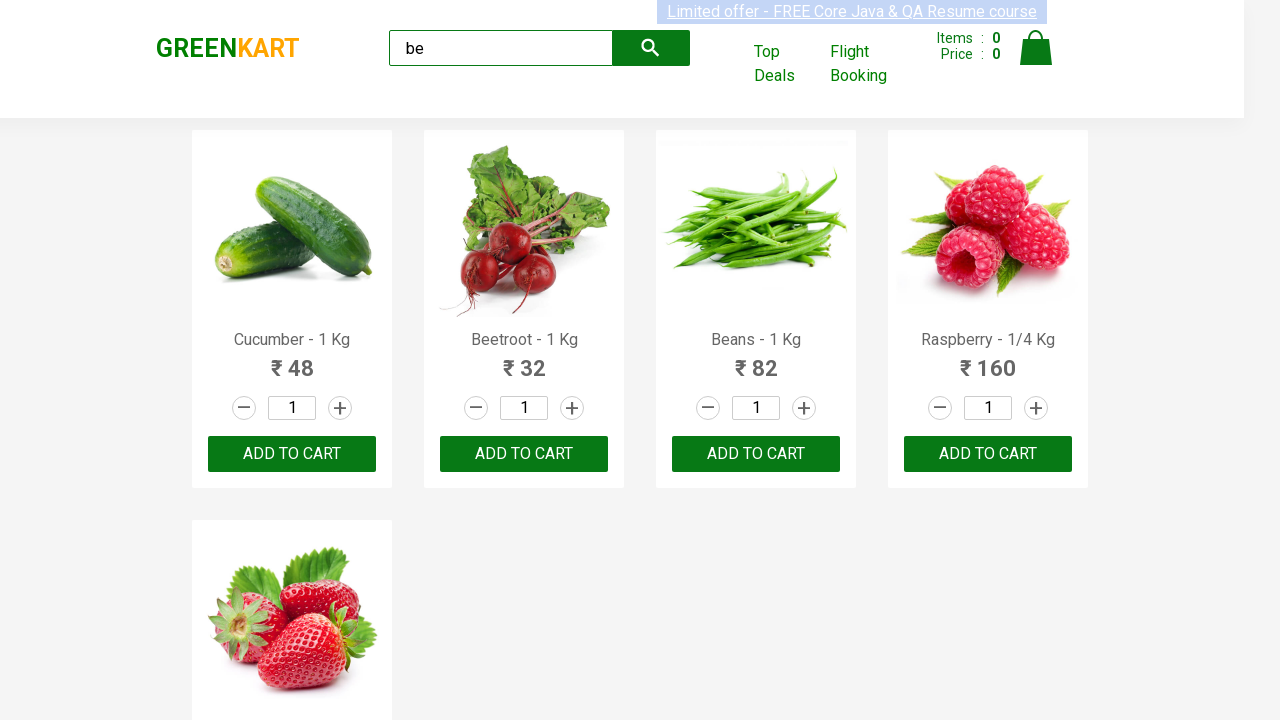

Retrieved product name: Beetroot - 1 Kg
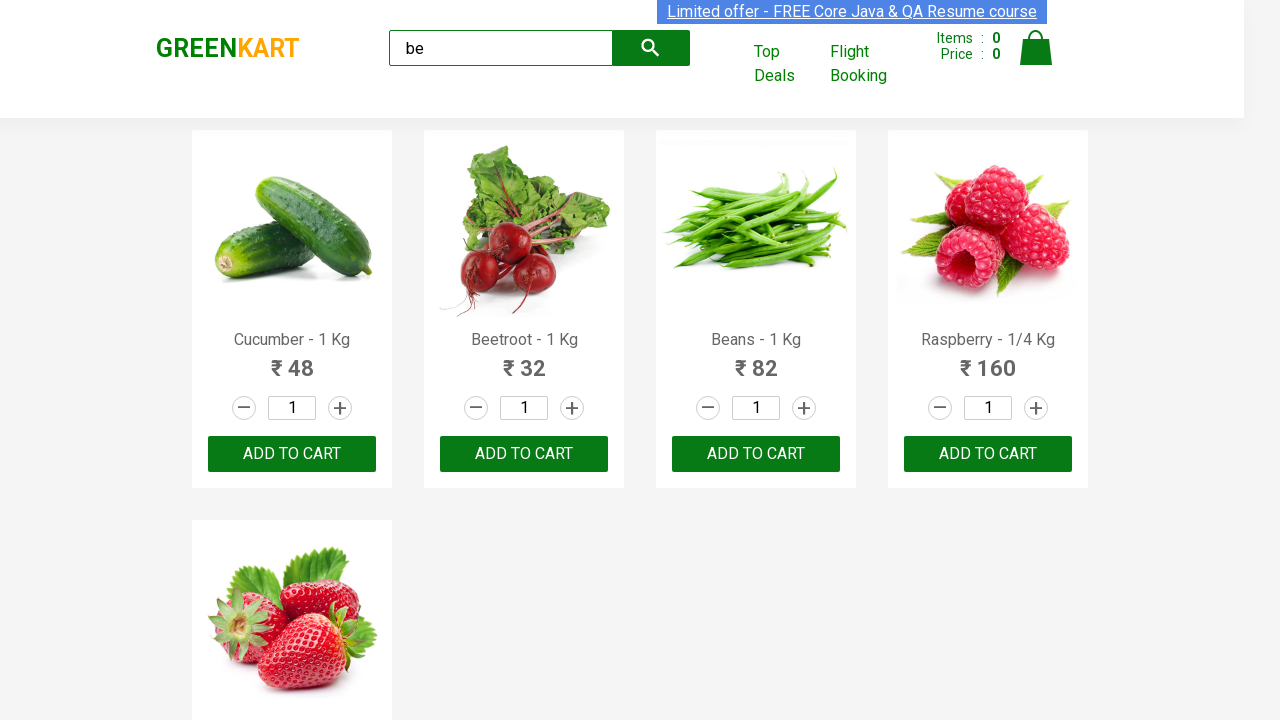

Retrieved product name: Beans - 1 Kg
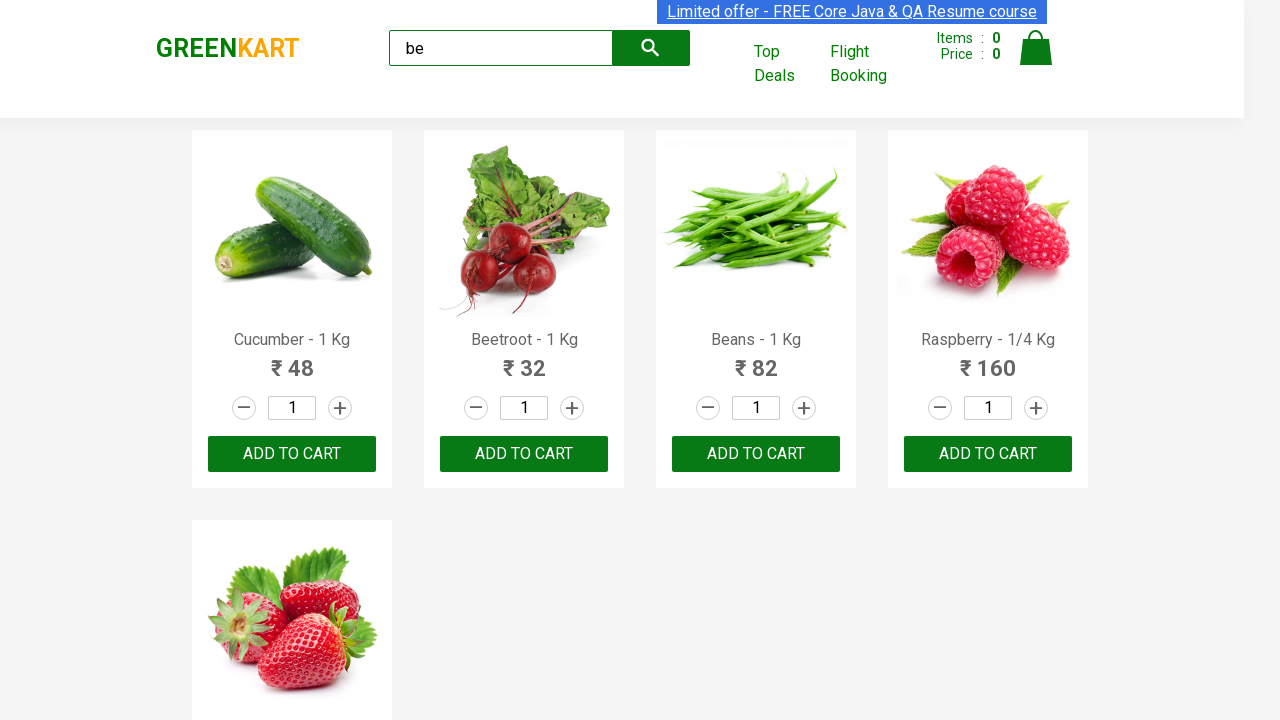

Retrieved product name: Raspberry - 1/4 Kg
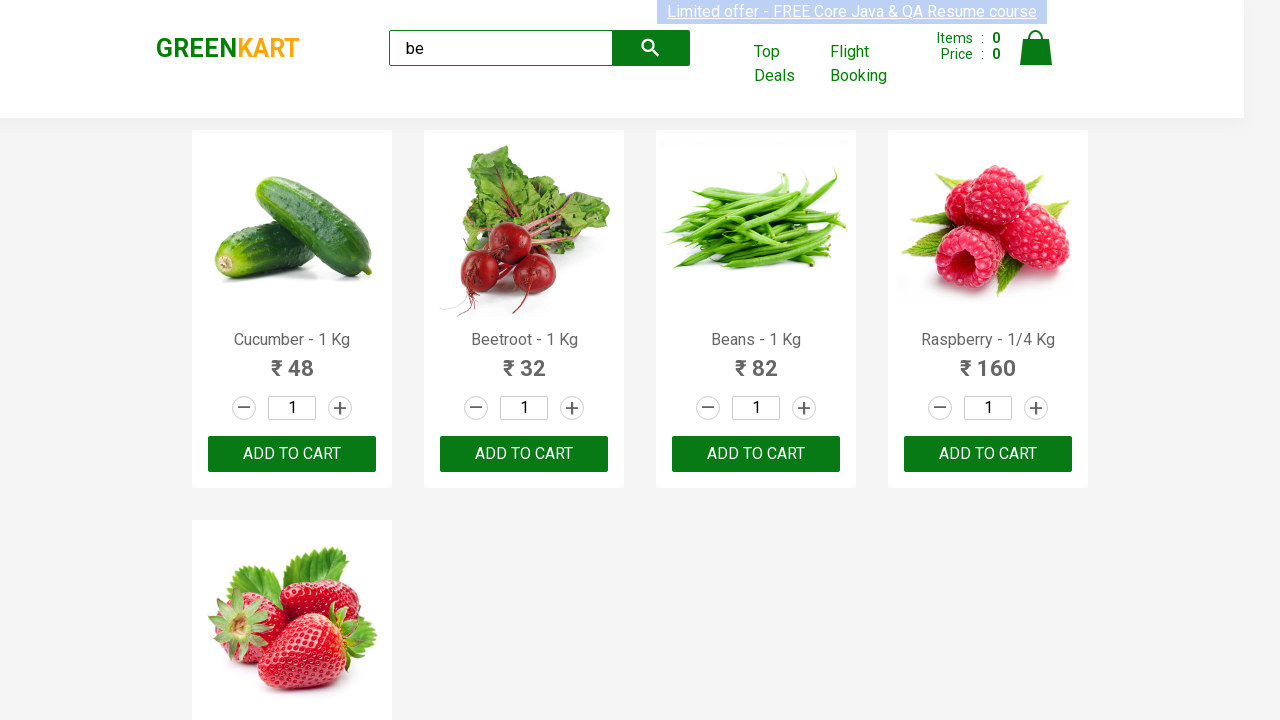

Retrieved product name: Strawberry - 1/4 Kg
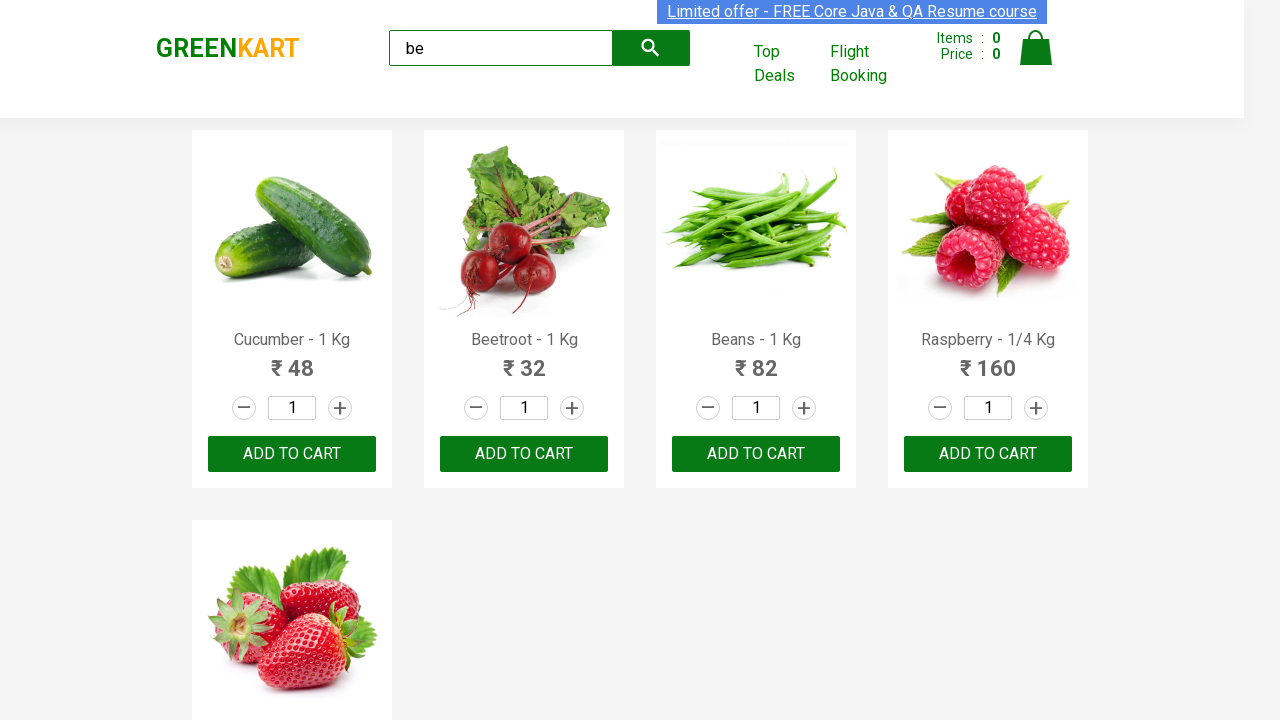

Clicked 'Add to Cart' button for product: Strawberry - 1/4 Kg at (292, 569) on .products .product >> nth=4 >> button
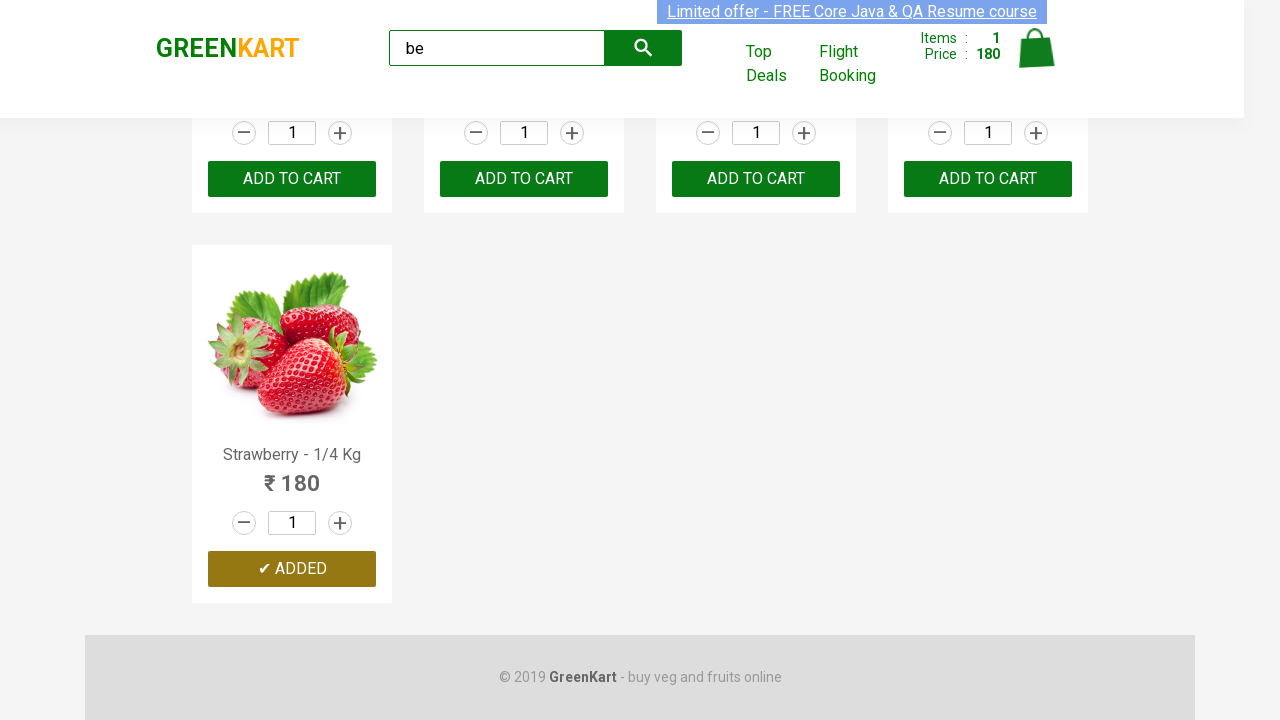

Retrieved brand text: GREENKART
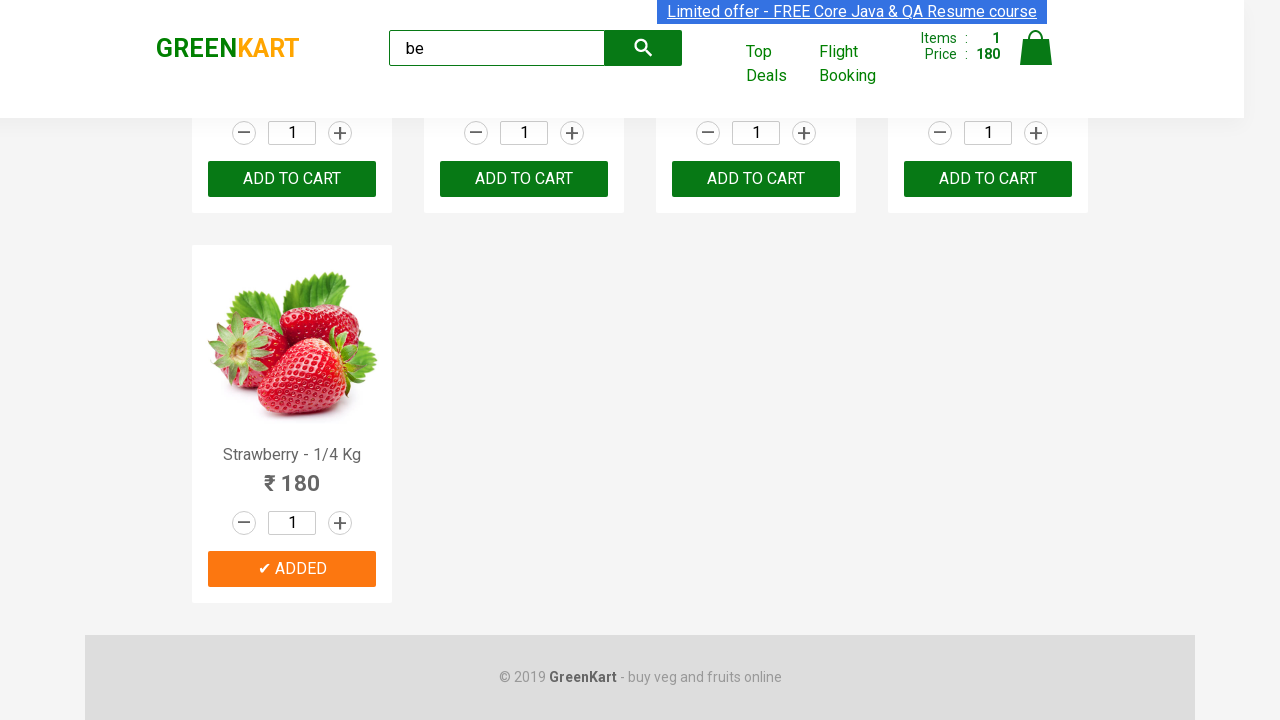

Verified brand text equals 'GREENKART'
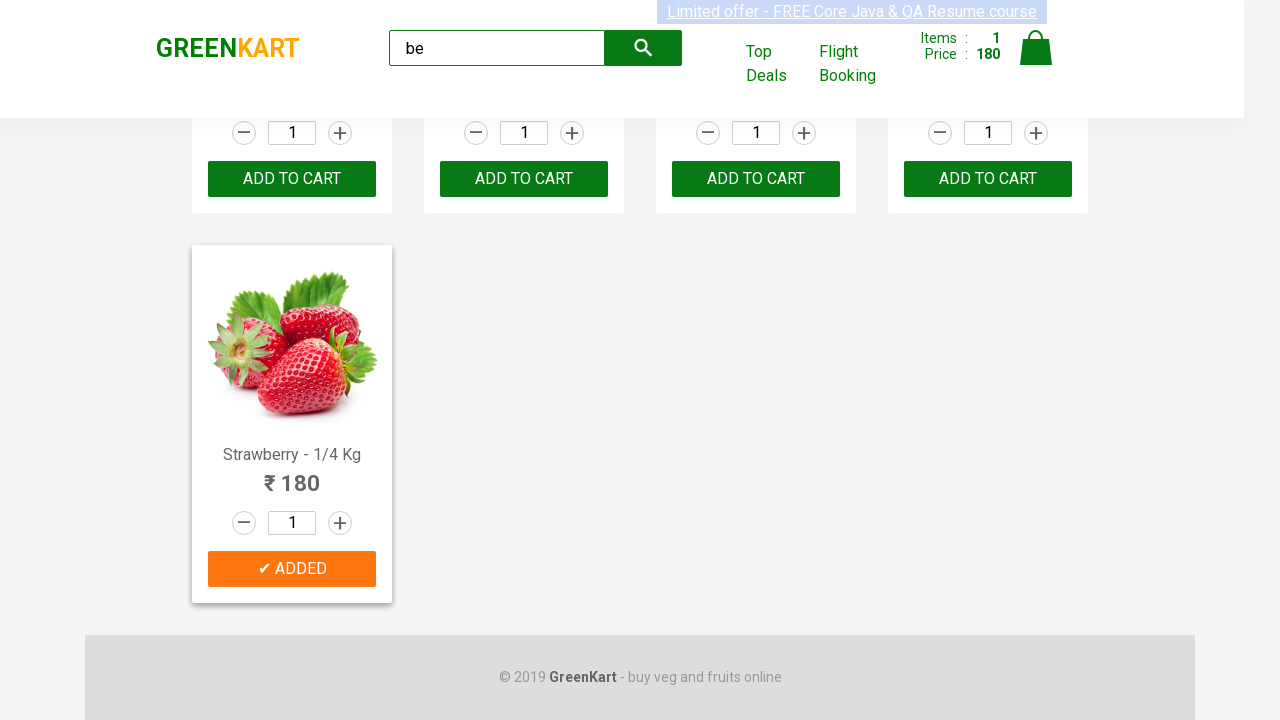

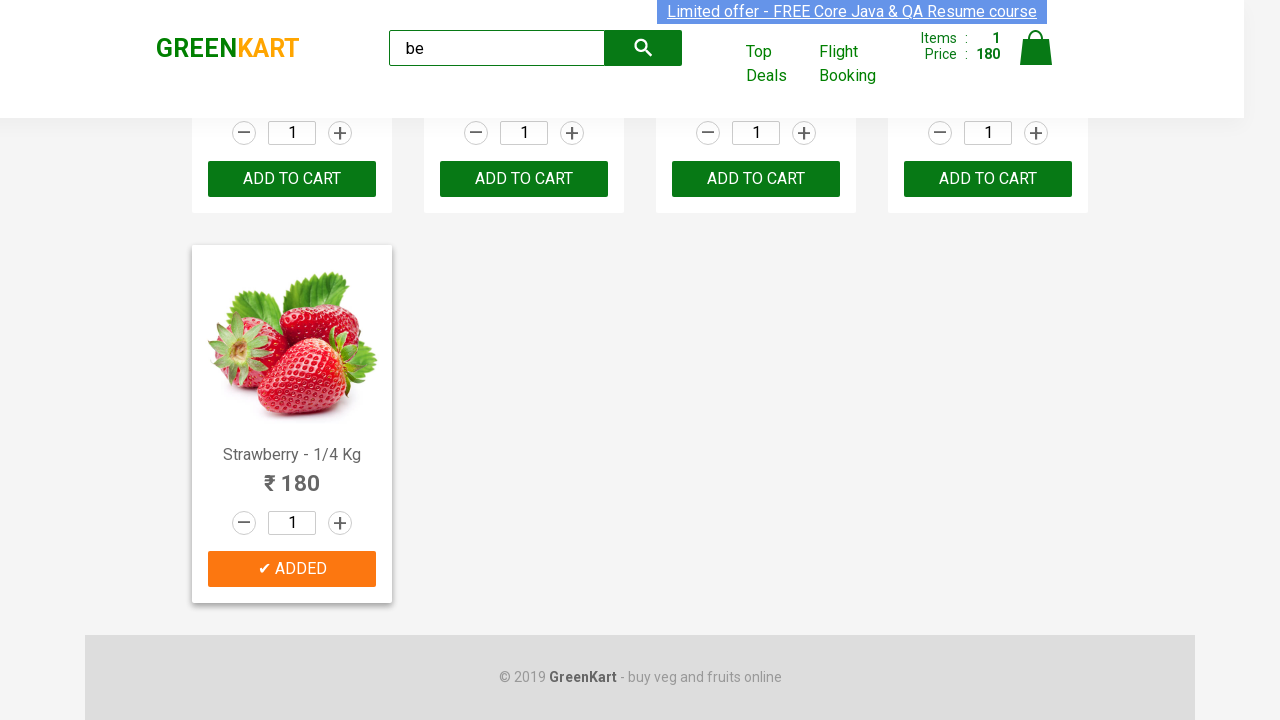